Tests a registration form by filling in first name, last name, email, phone, and address fields, then submitting and verifying the success message.

Starting URL: http://suninjuly.github.io/registration1.html

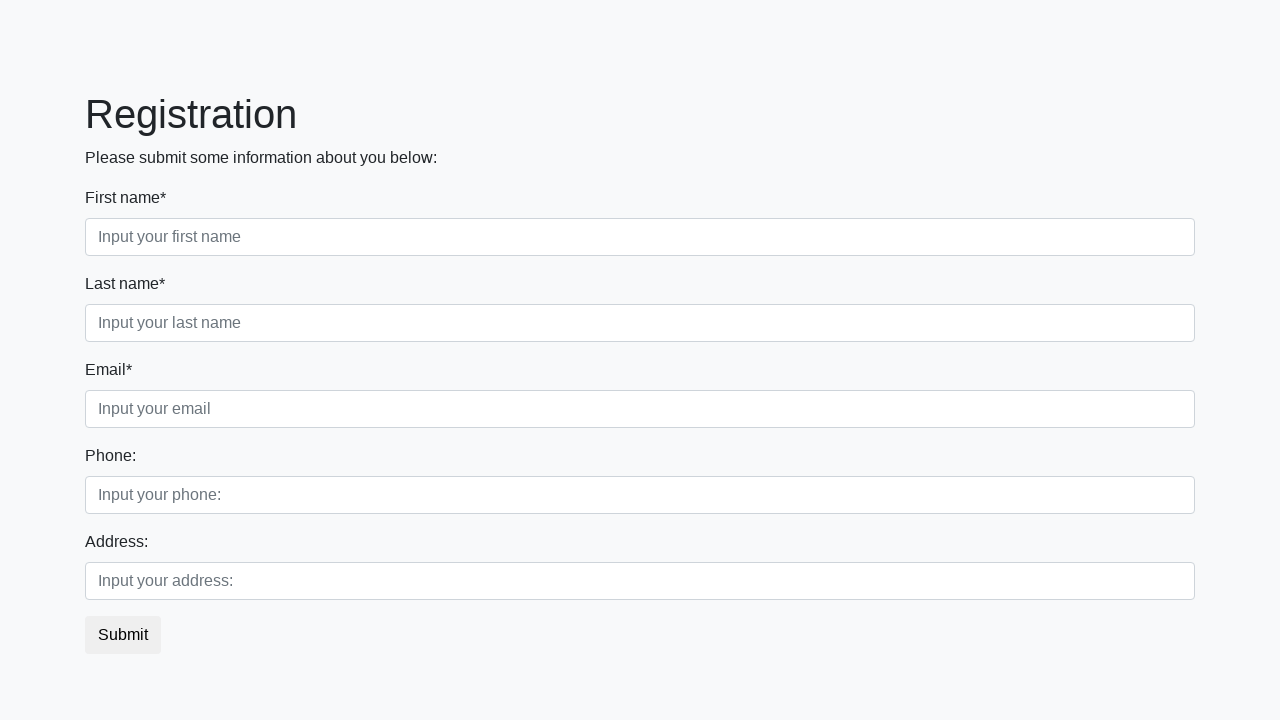

Filled first name field with 'Aleksandr' on input[placeholder='Input your first name']
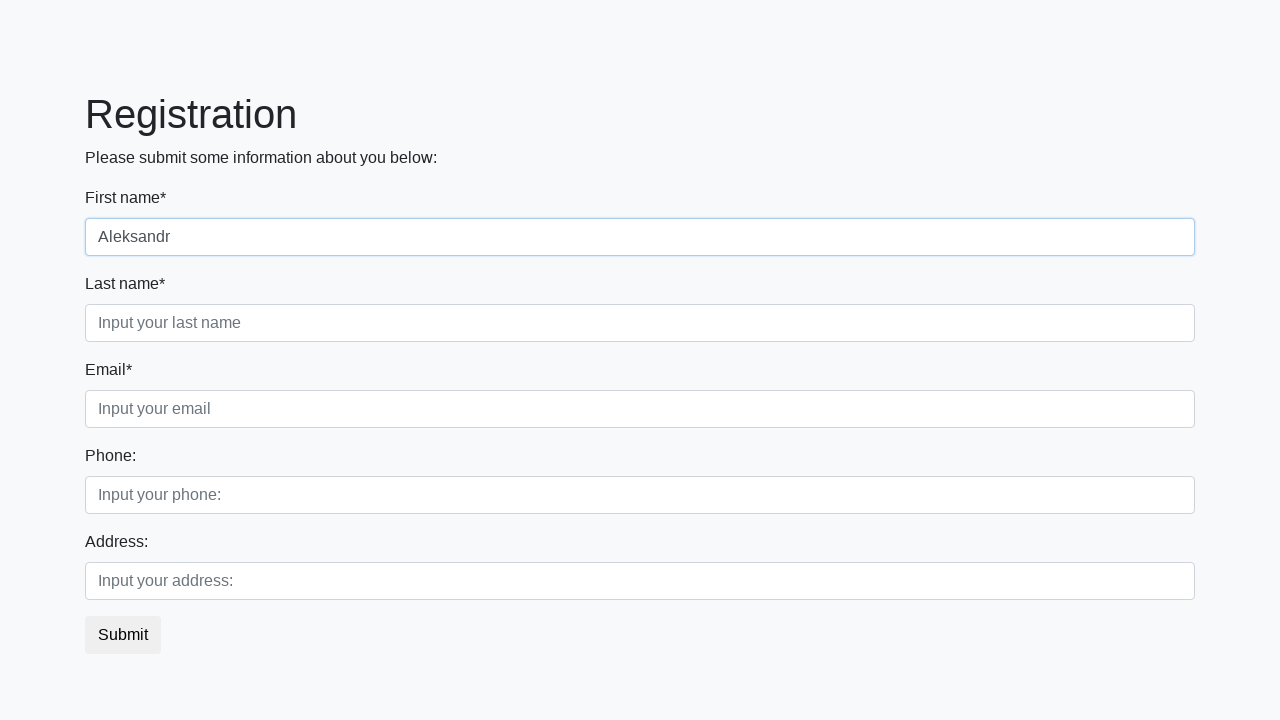

Filled last name field with 'Petrov' on input[placeholder='Input your last name']
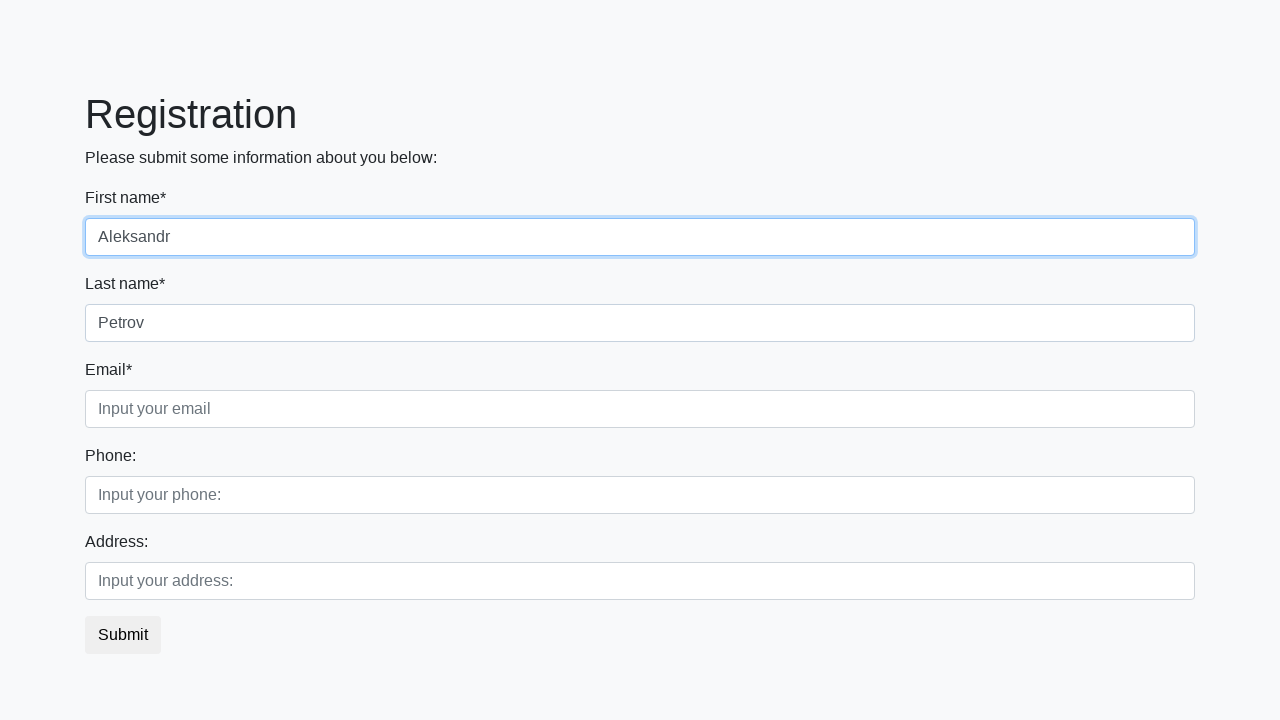

Filled email field with 'aleksandr.petrov@example.com' on input[placeholder='Input your email']
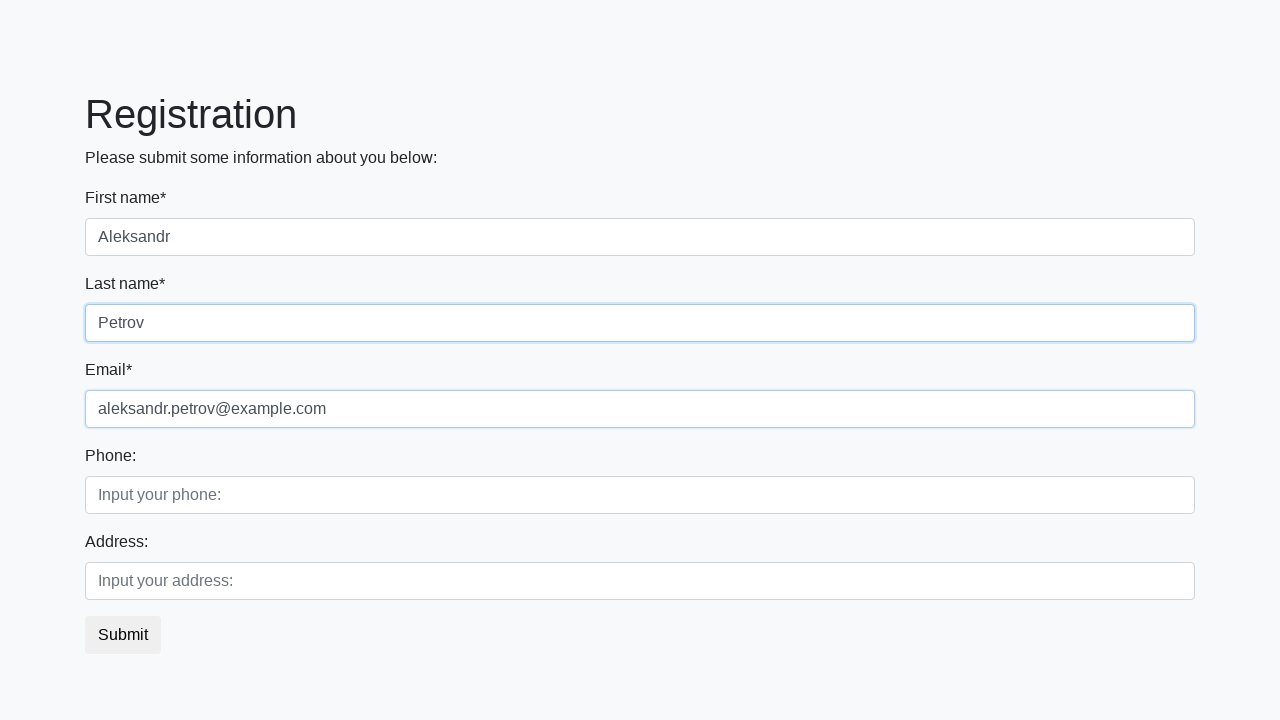

Filled phone field with '79123456789' on input[placeholder='Input your phone:']
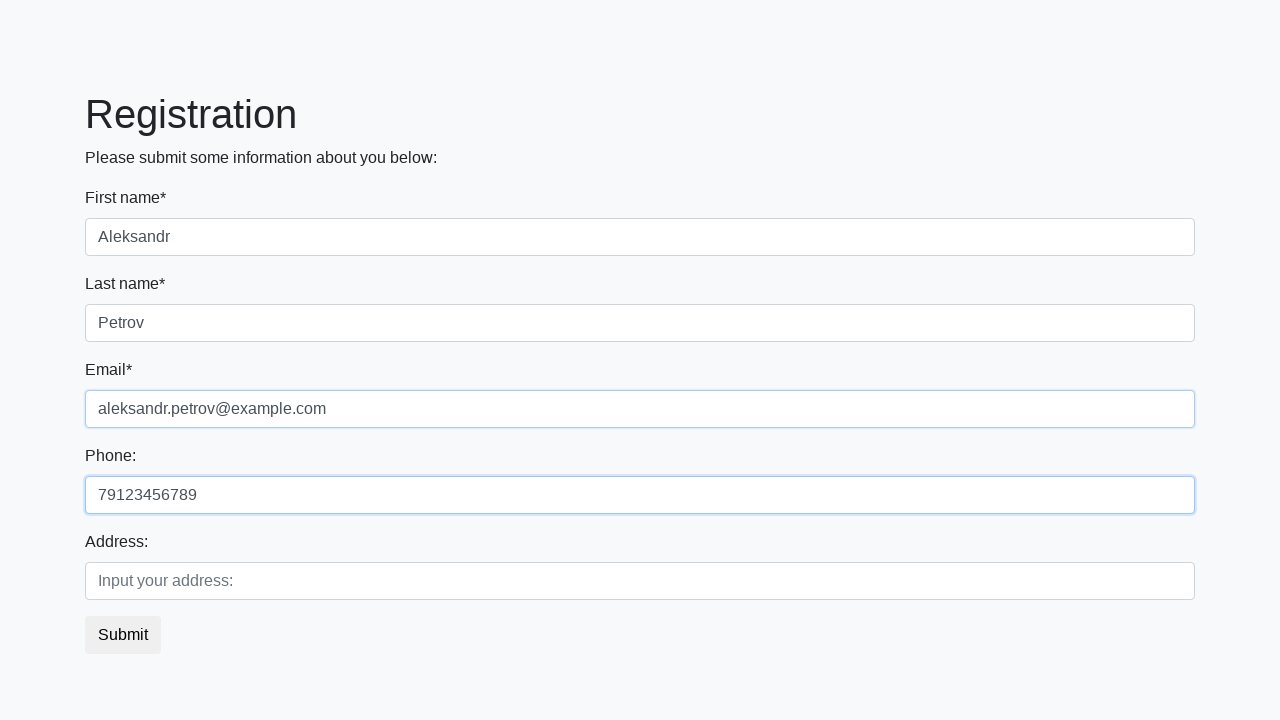

Filled address field with 'Moscow, Red Square 1' on input[placeholder='Input your address:']
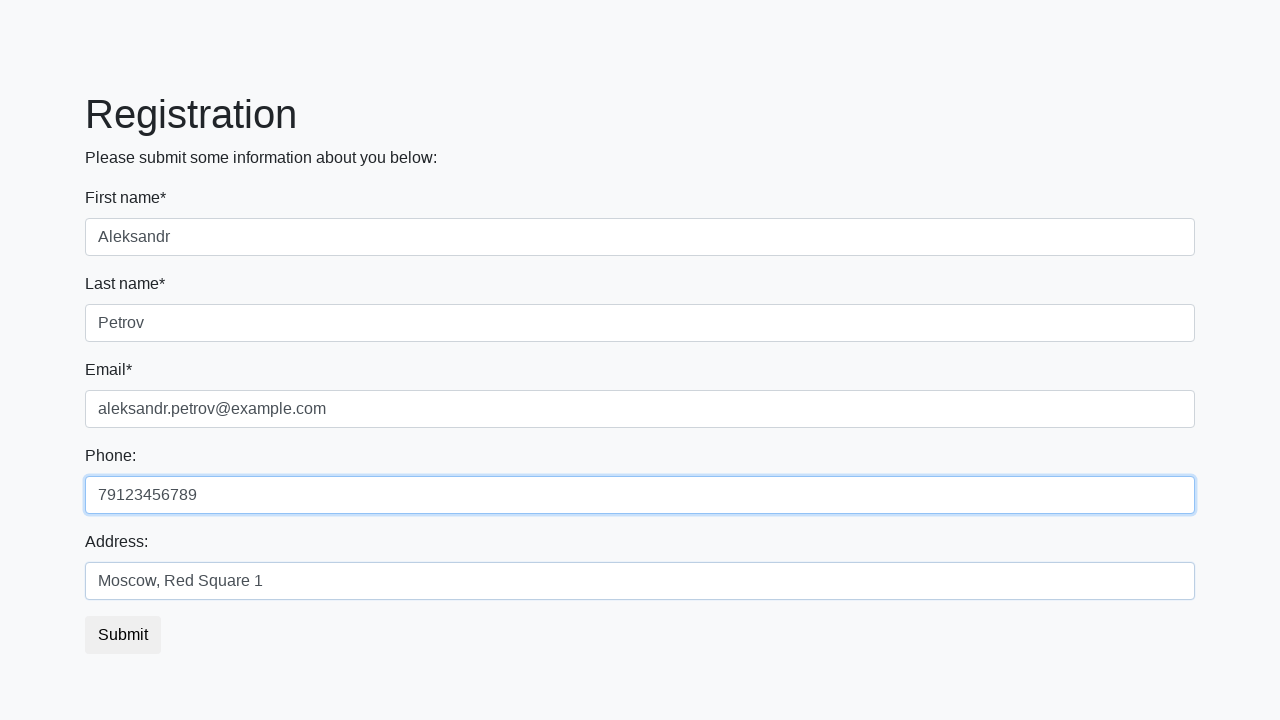

Clicked submit button to register at (123, 635) on button[type='submit']
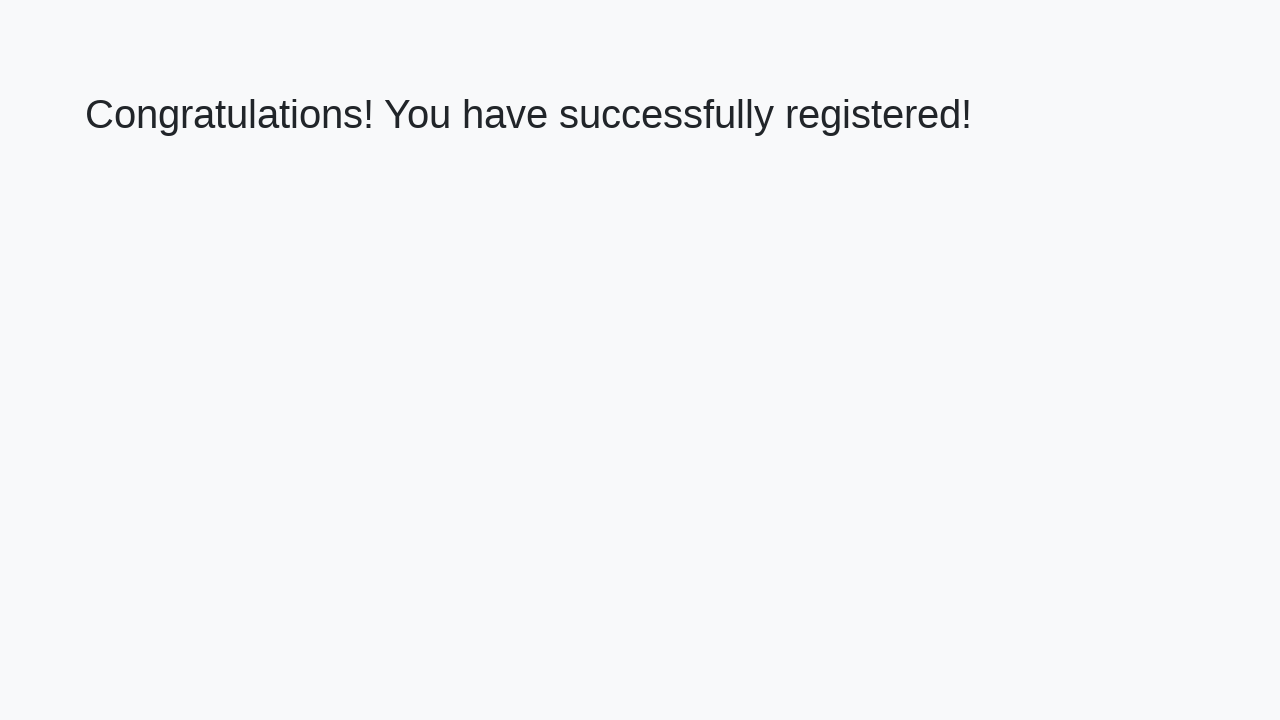

Success message heading appeared on page
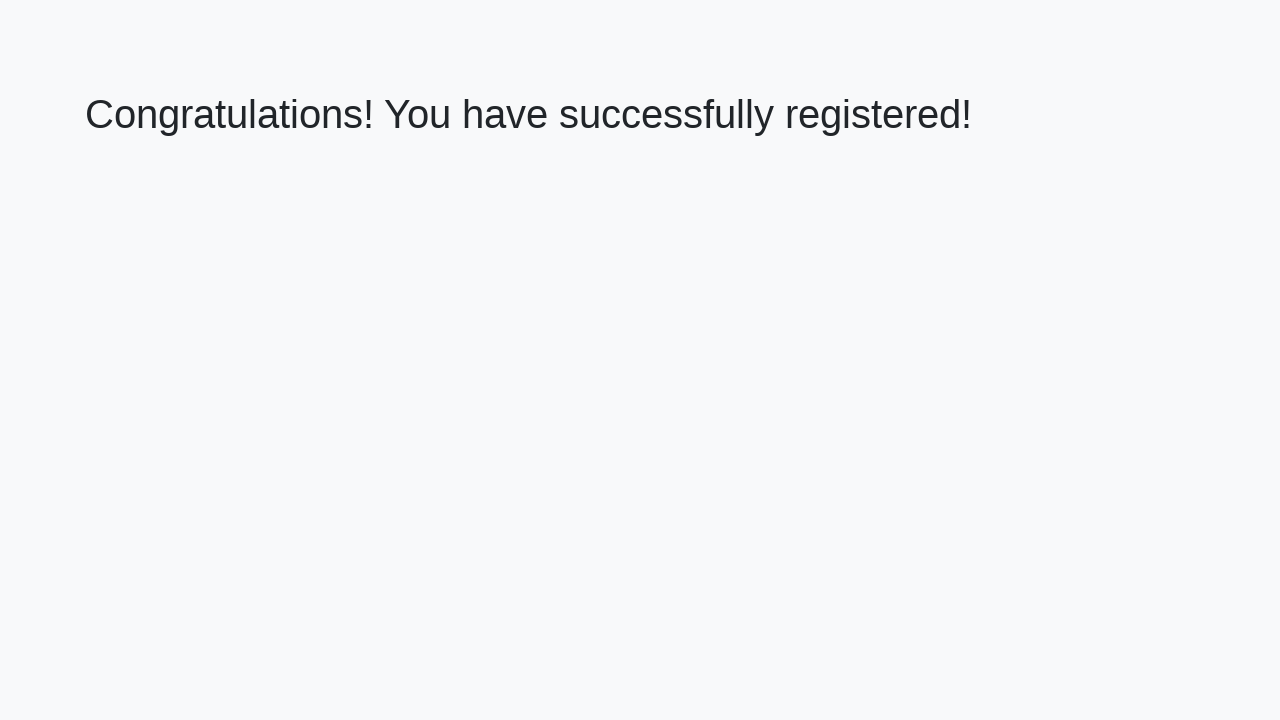

Retrieved success message text content
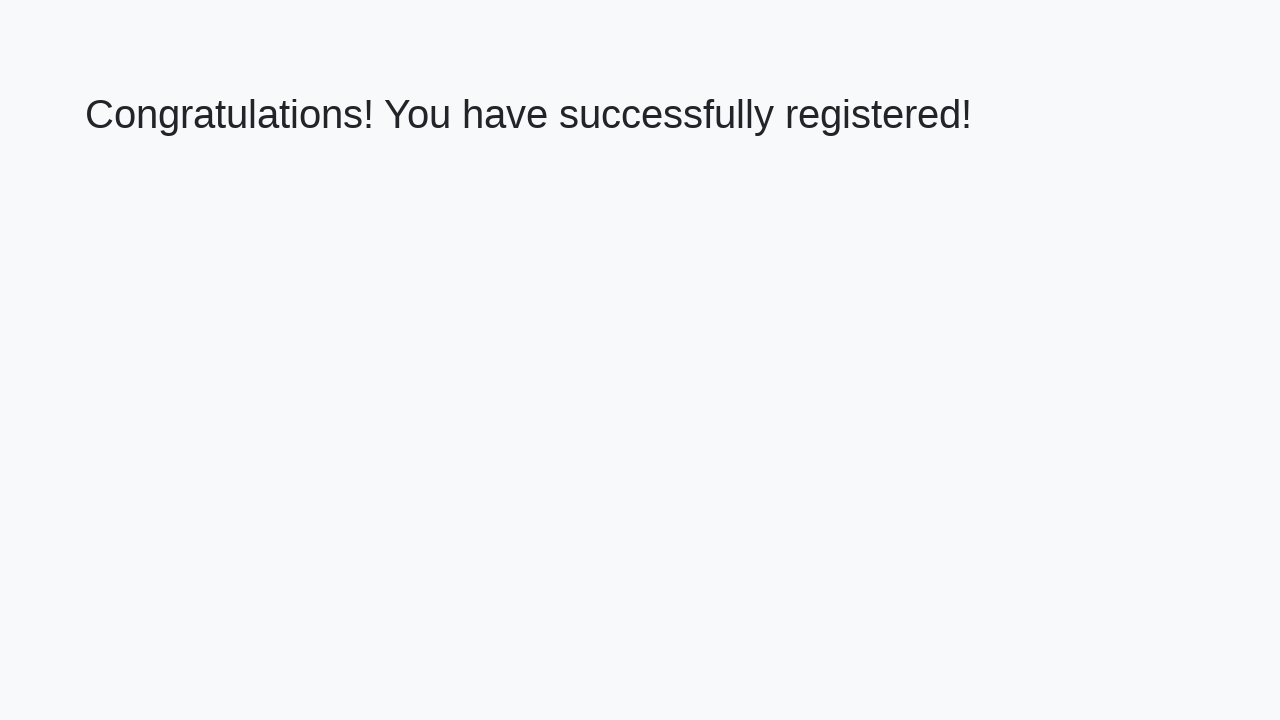

Verified success message: 'Congratulations! You have successfully registered!'
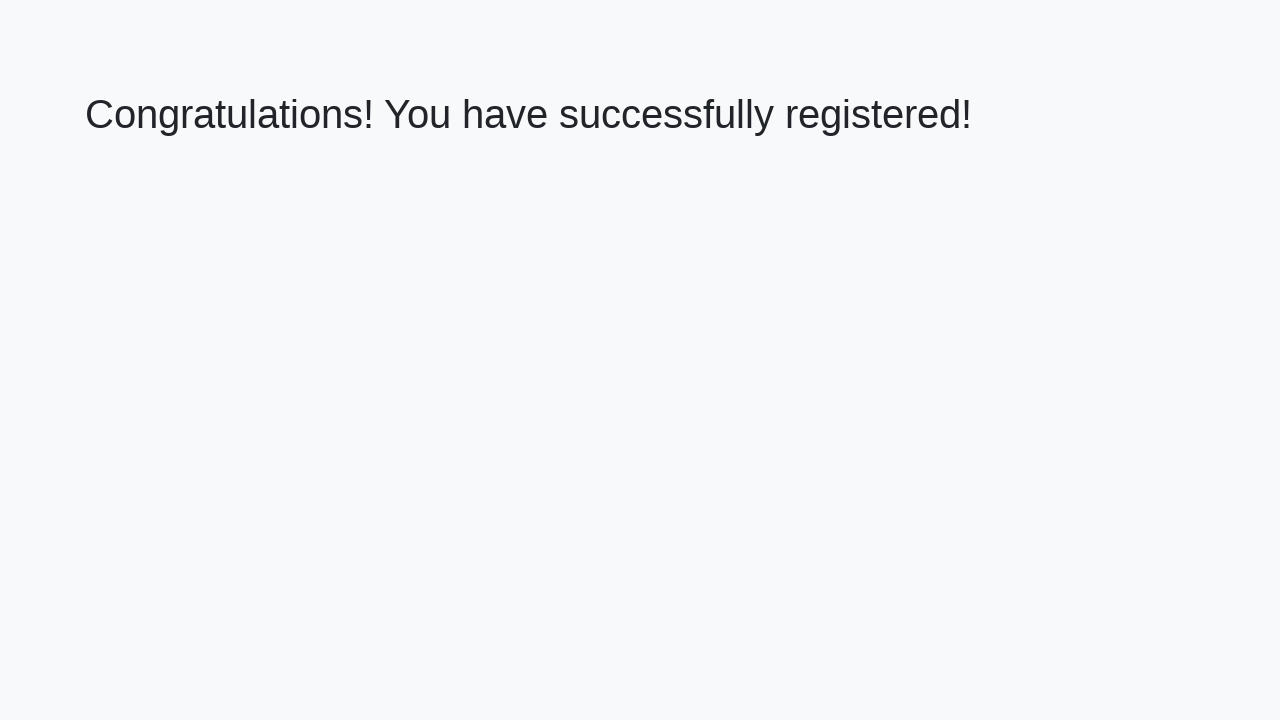

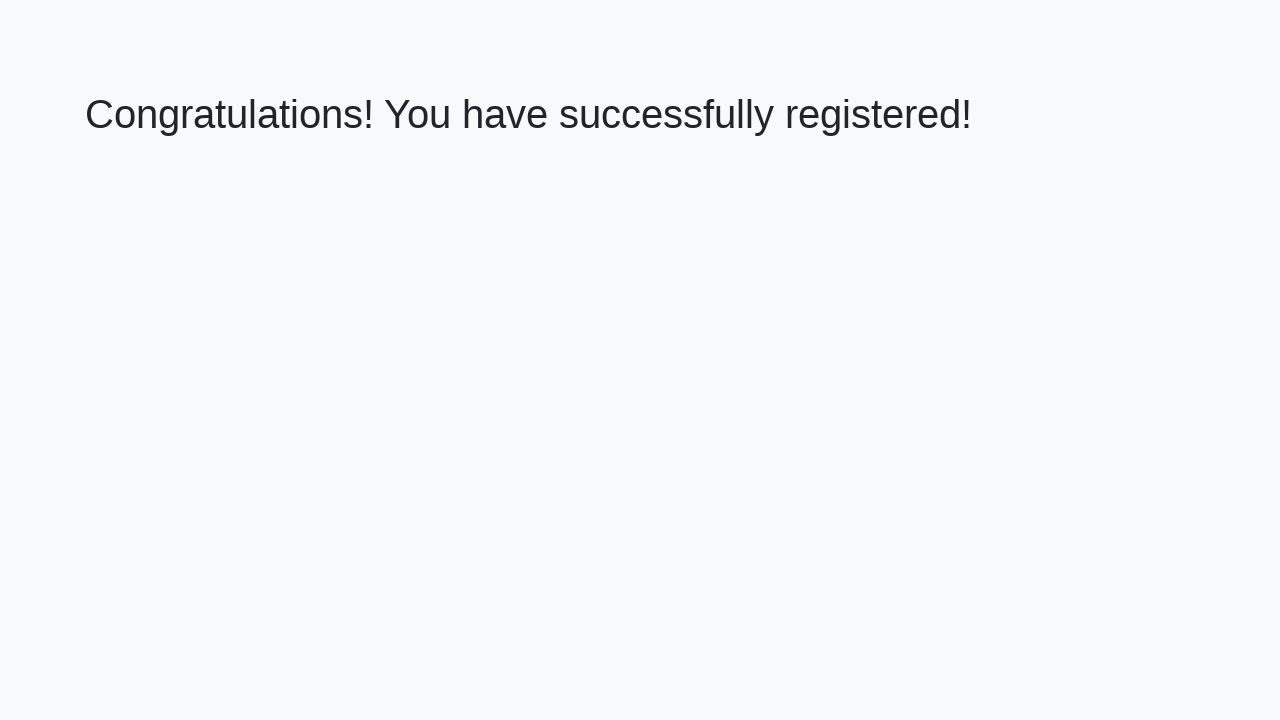